Navigates to the automation practice page and verifies that footer links are present in the page

Starting URL: https://rahulshettyacademy.com/AutomationPractice/

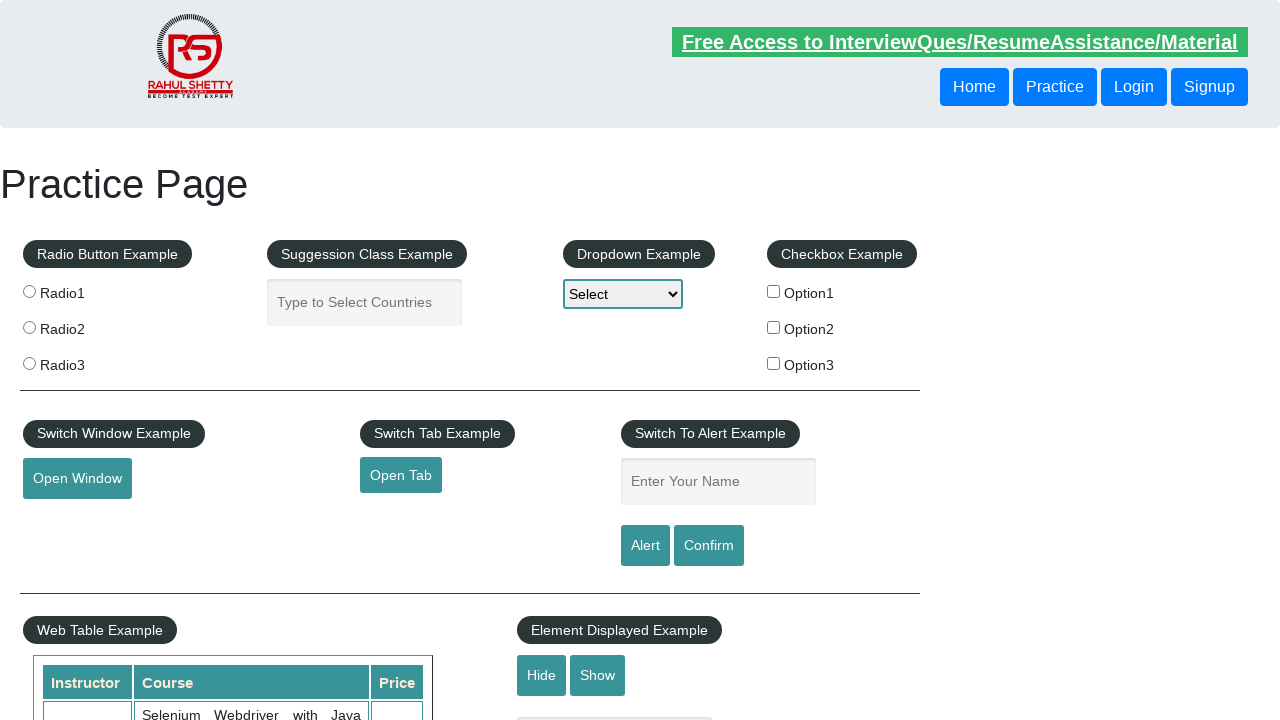

Navigated to automation practice page
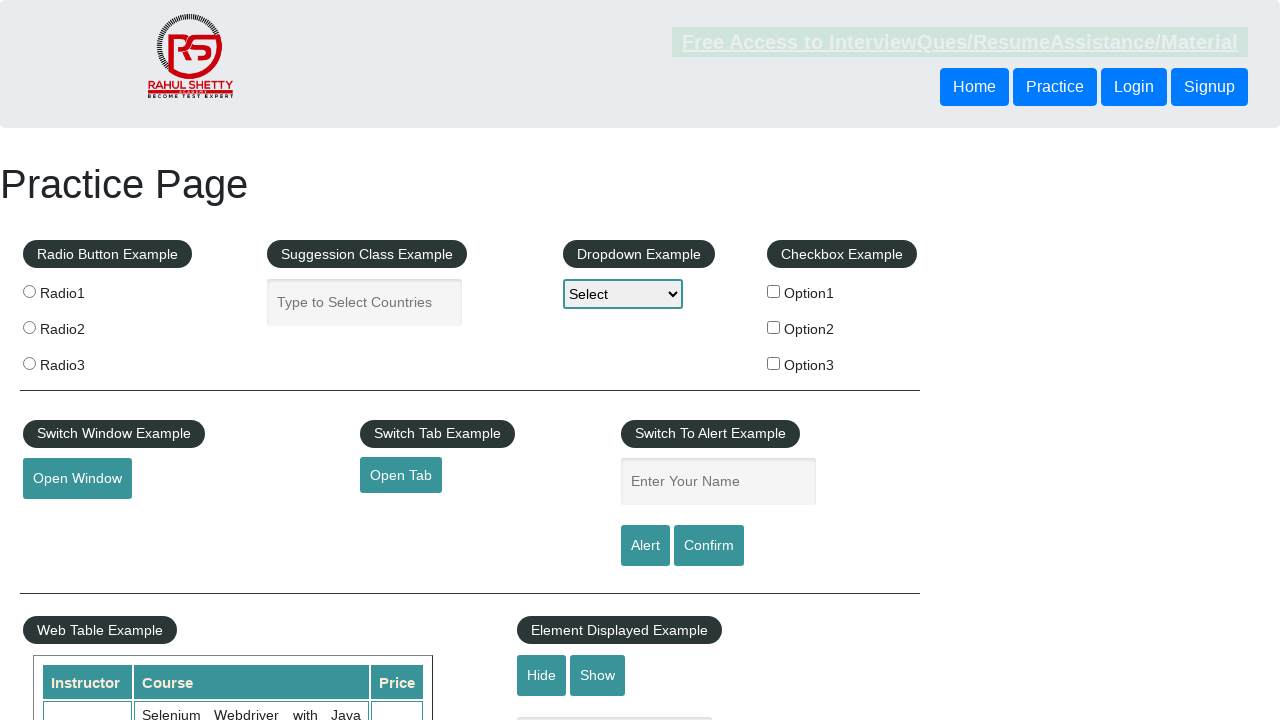

Footer section loaded and visible
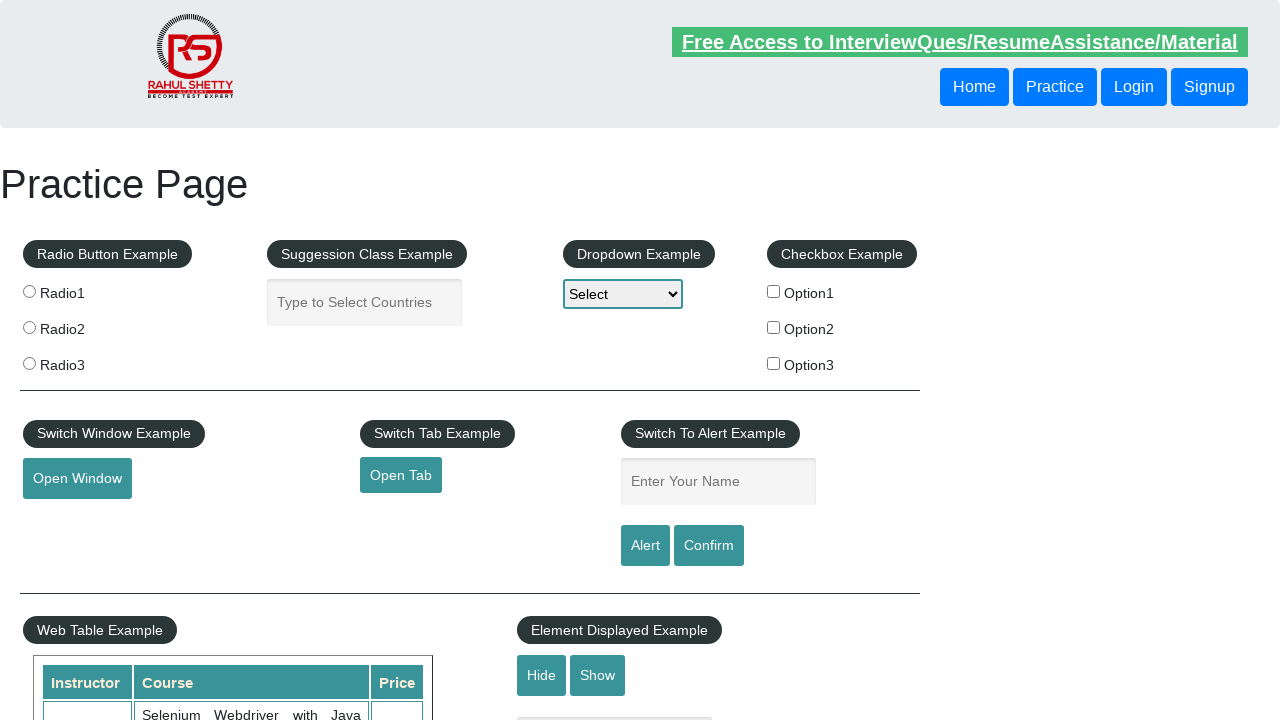

Located footer links element
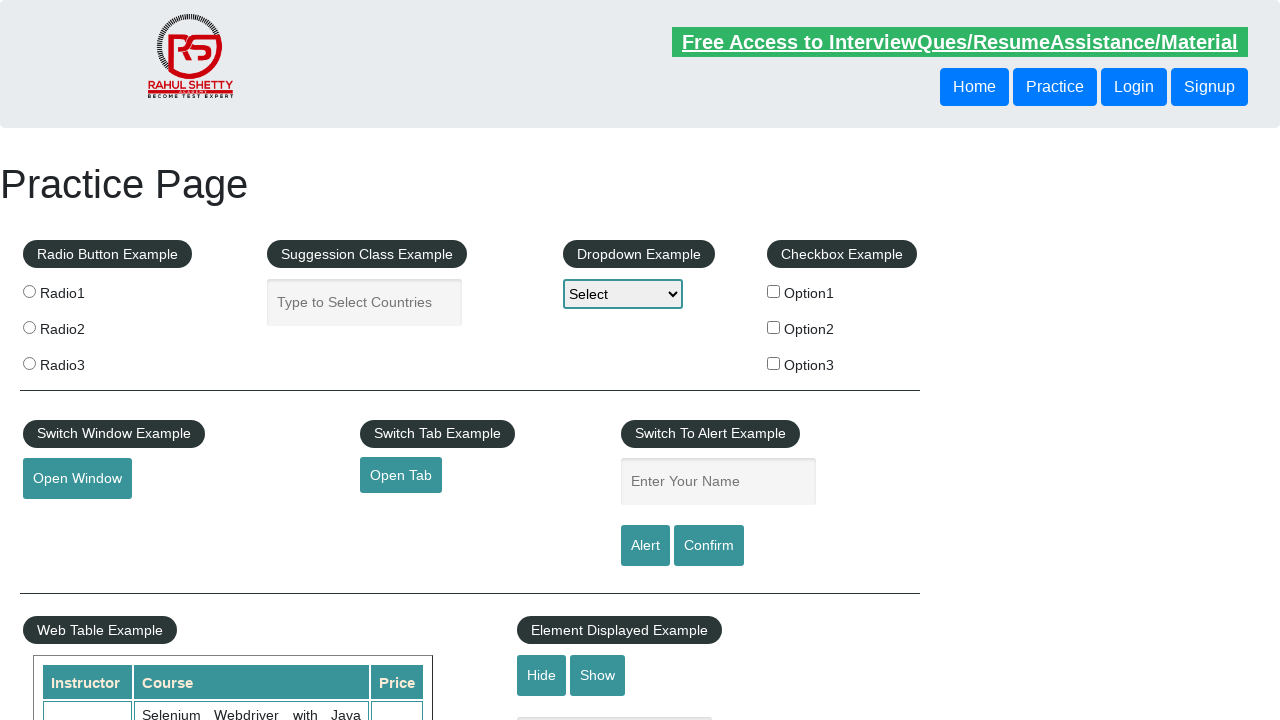

Verified that footer contains 20 links
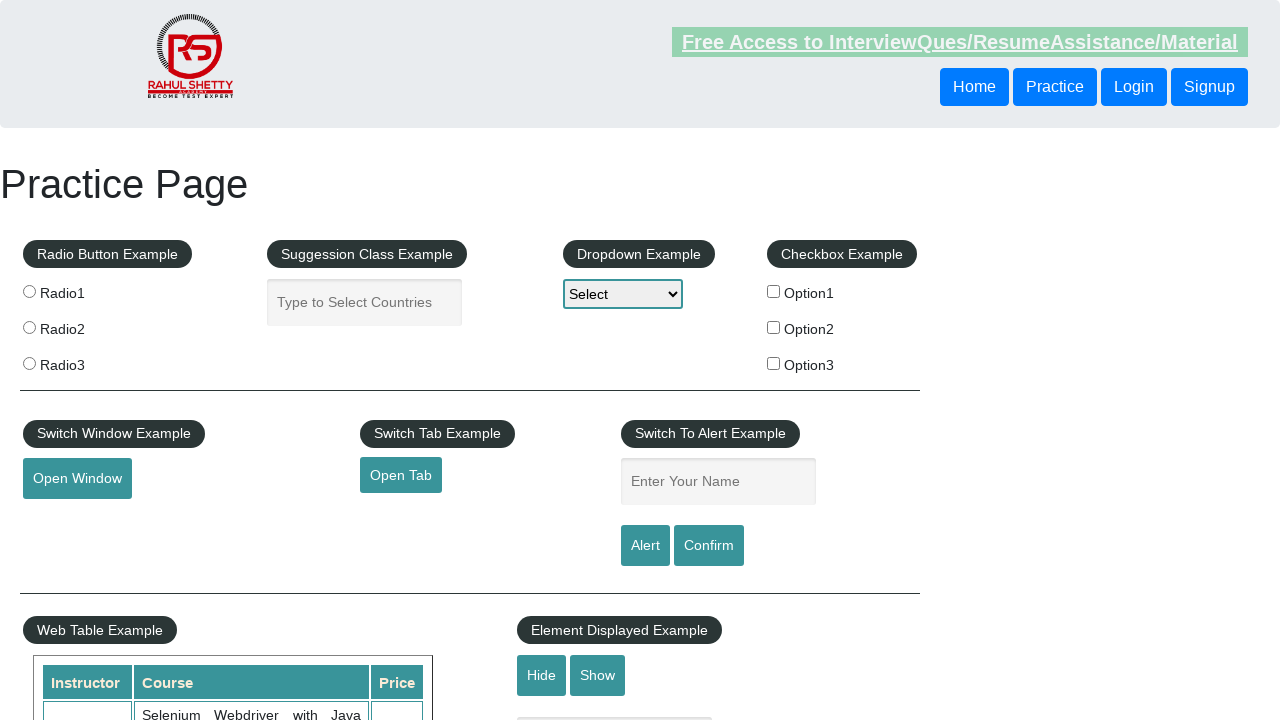

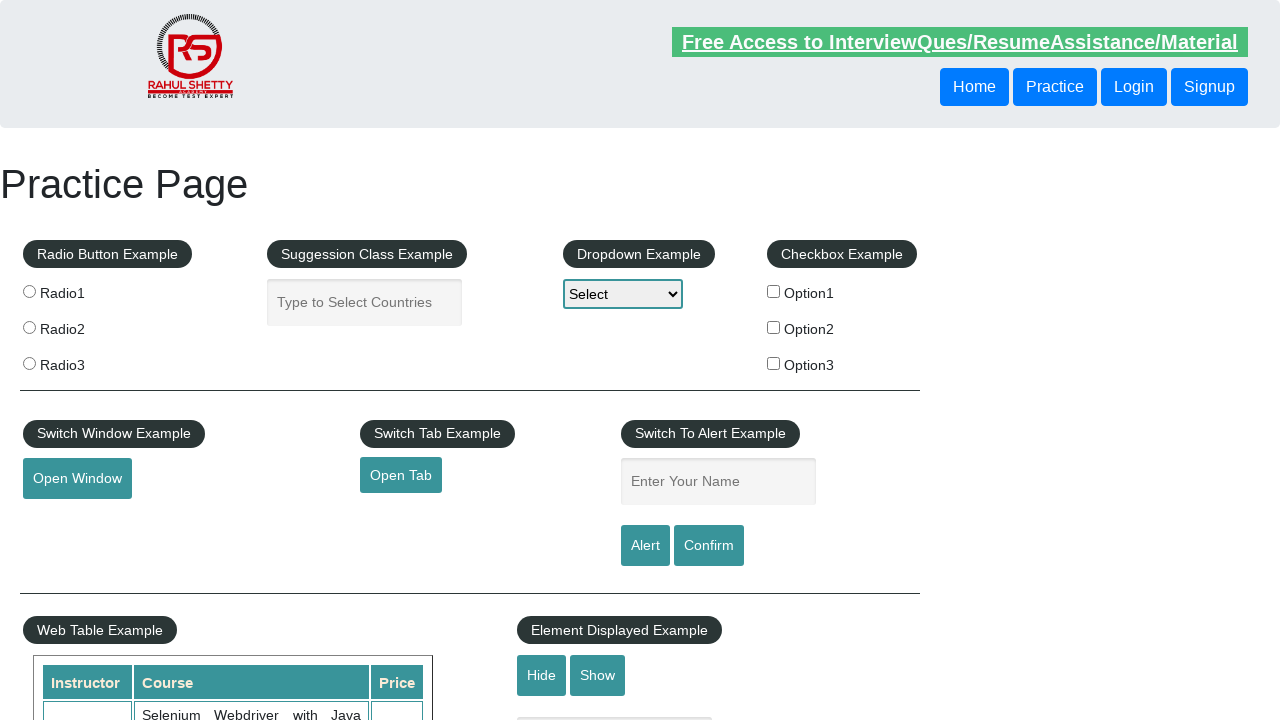